Tests JavaScript alert functionality by triggering a prompt alert, entering text, and accepting it

Starting URL: https://the-internet.herokuapp.com/javascript_alerts

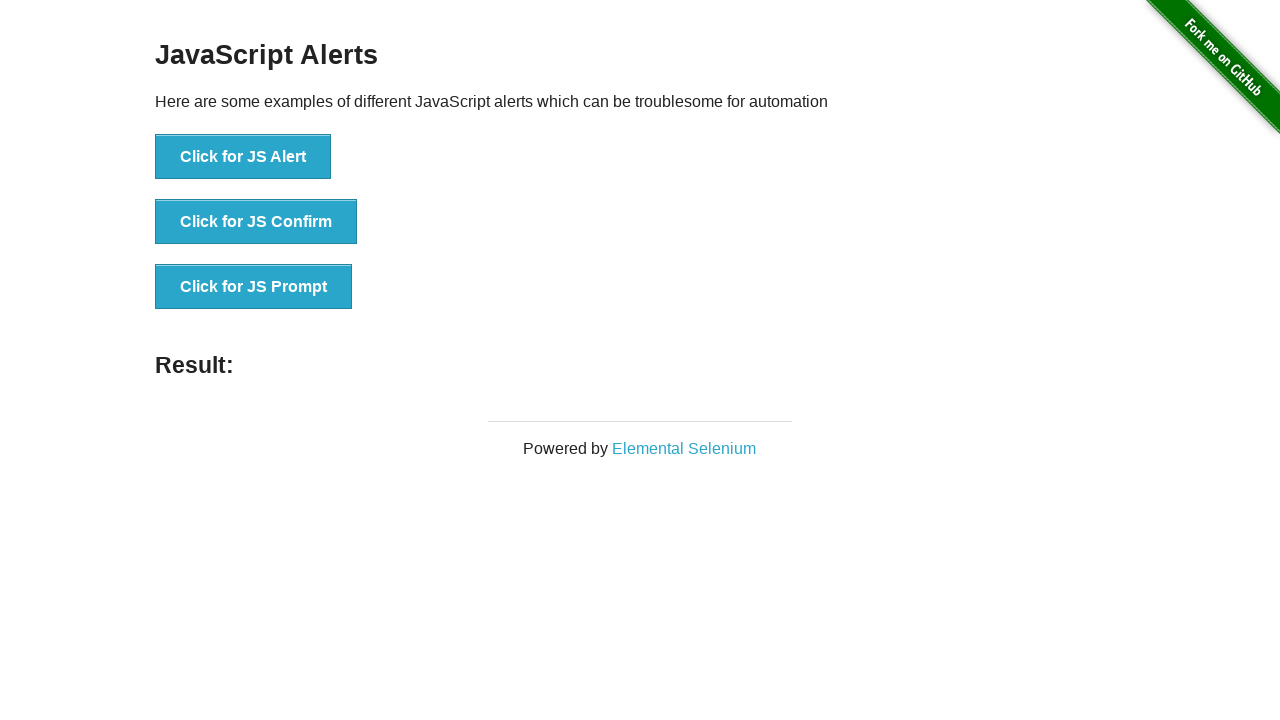

Clicked 'Click for JS Prompt' button to trigger JavaScript prompt alert at (254, 287) on xpath=//button[text()='Click for JS Prompt']
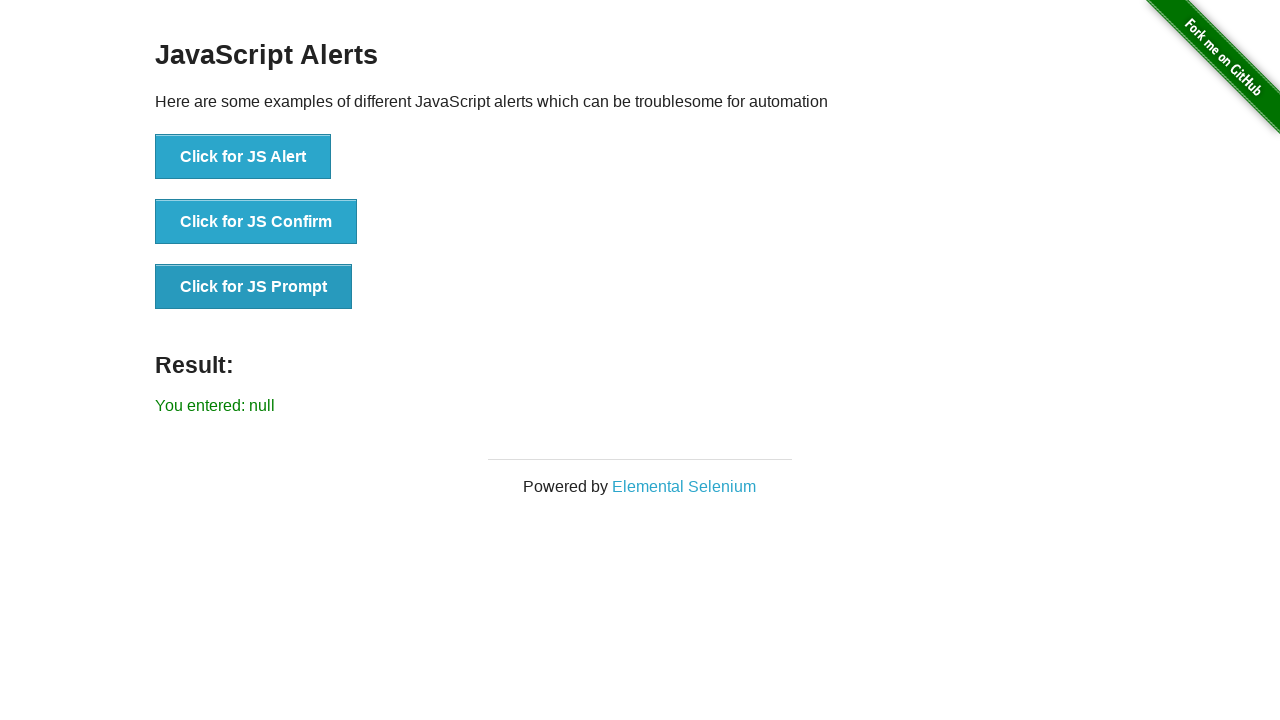

Set up dialog handler to automatically accept prompt with 'hello' text
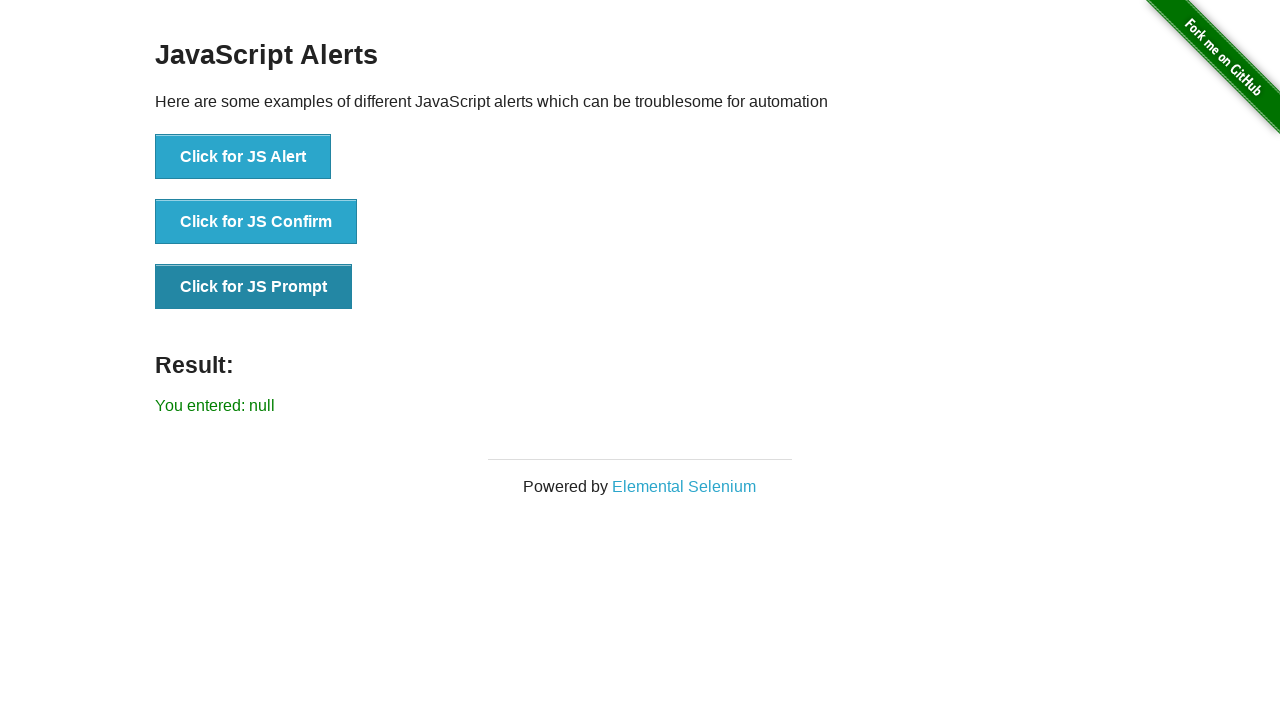

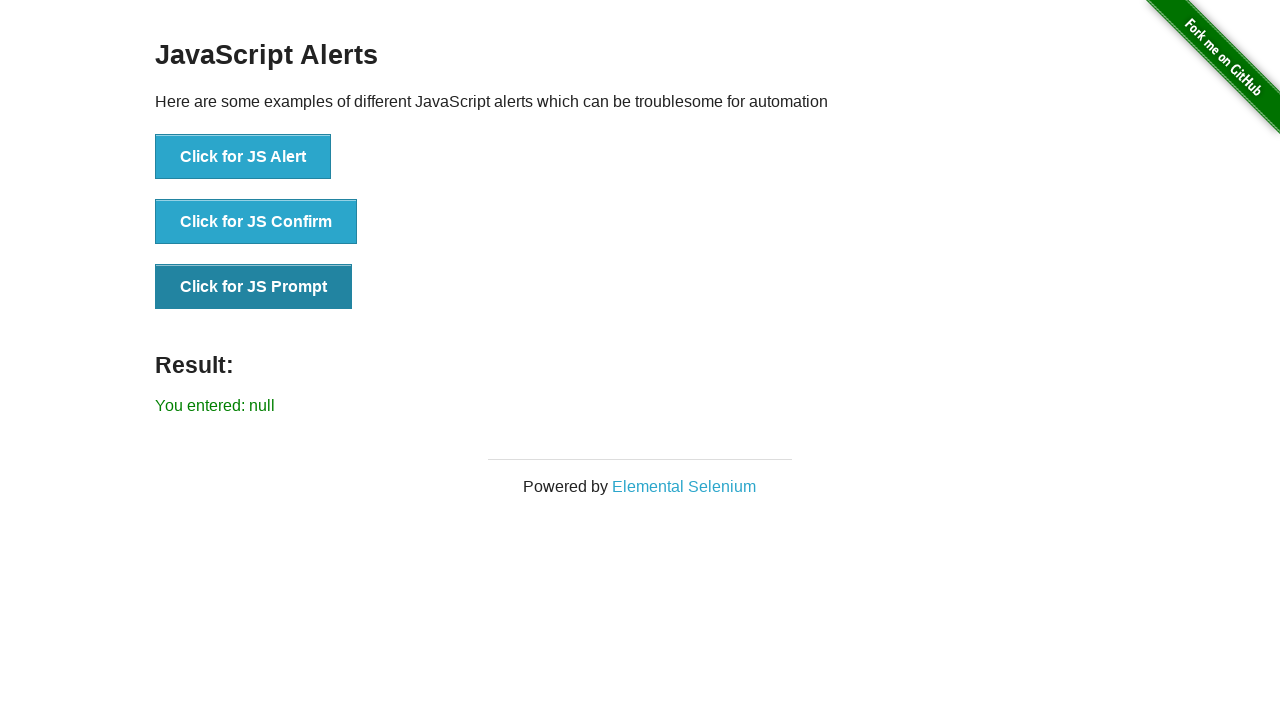